Navigates to Selenium Simplified website and verifies that the page title starts with "Selenium Simplified"

Starting URL: http://seleniumsimplified.com

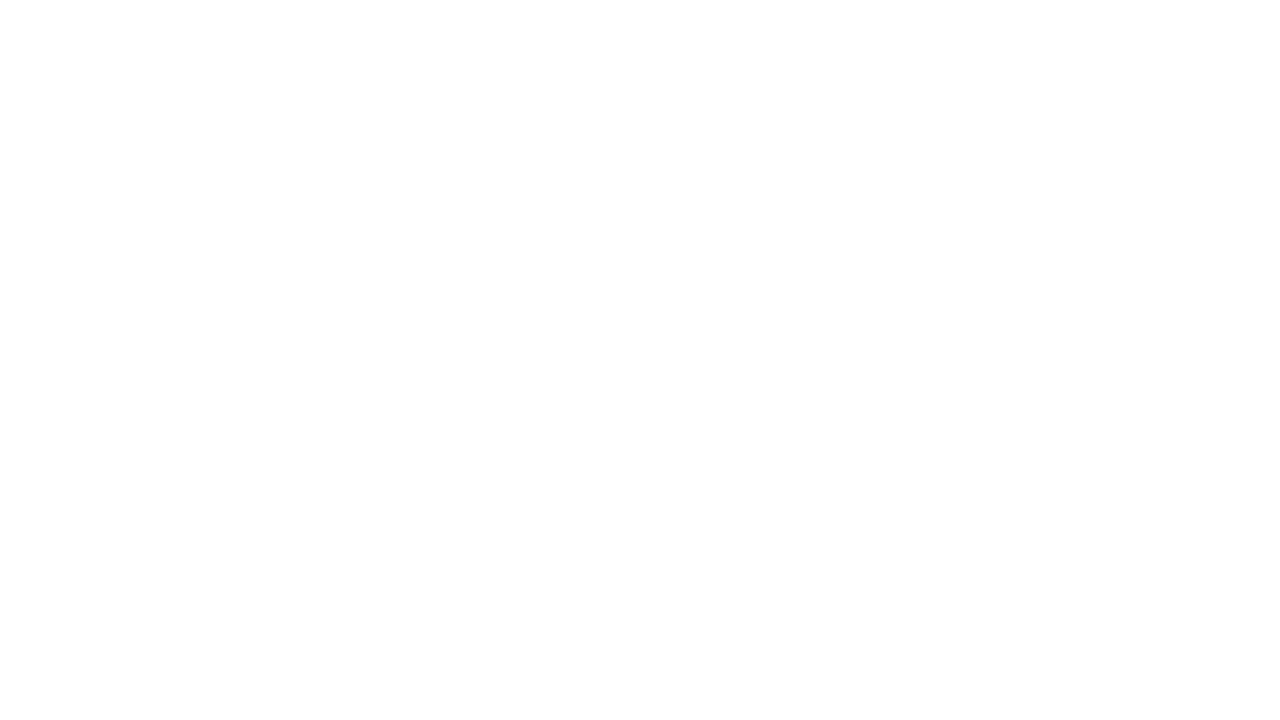

Navigated to http://seleniumsimplified.com
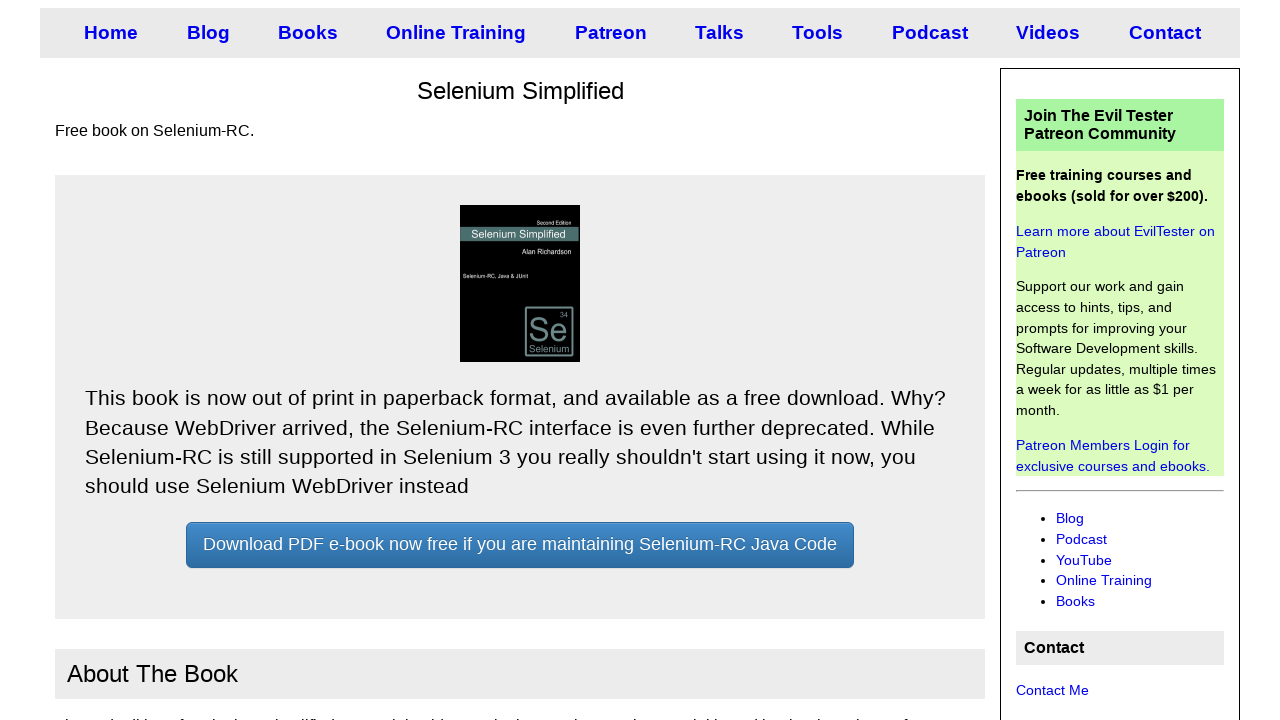

Retrieved page title
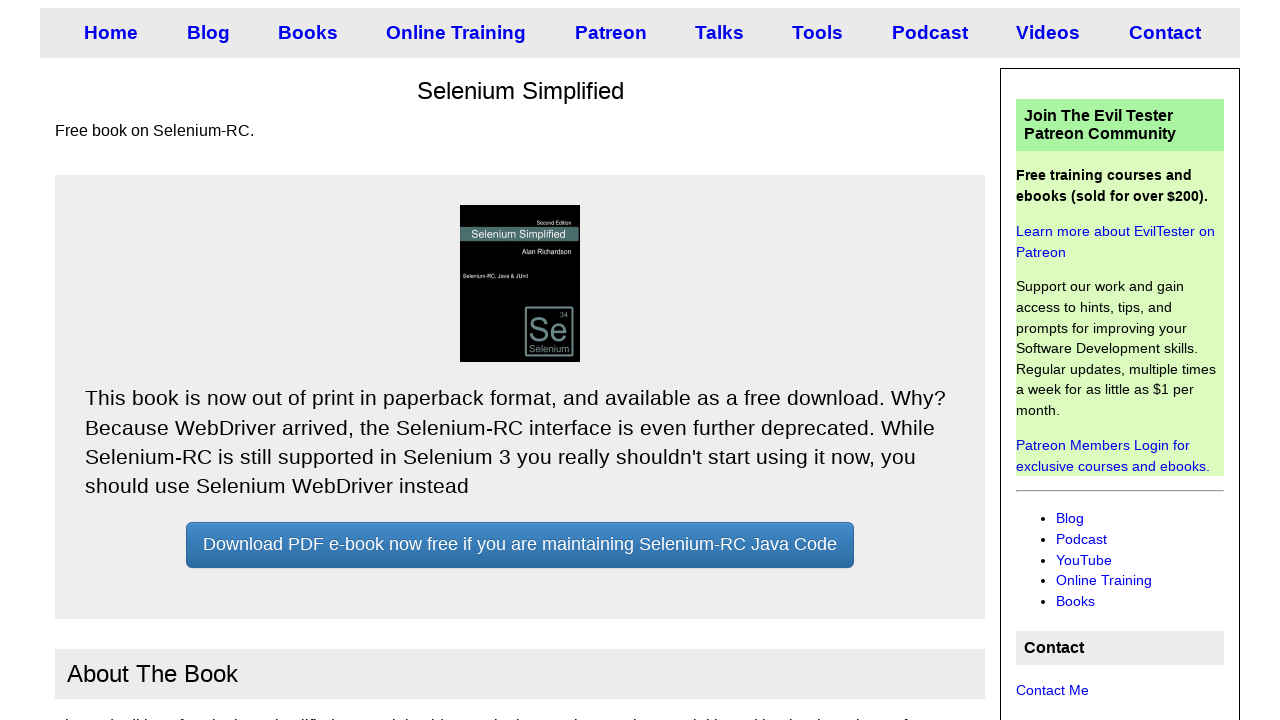

Verified page title starts with 'Selenium Simplified'
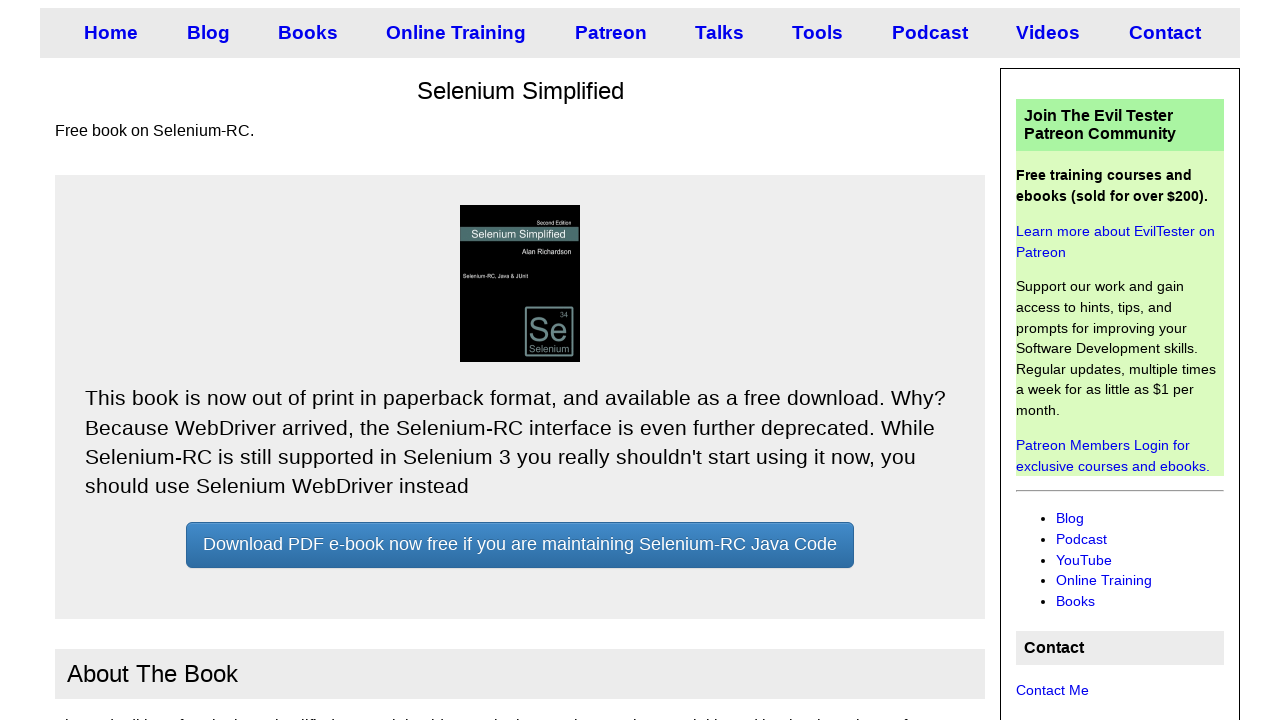

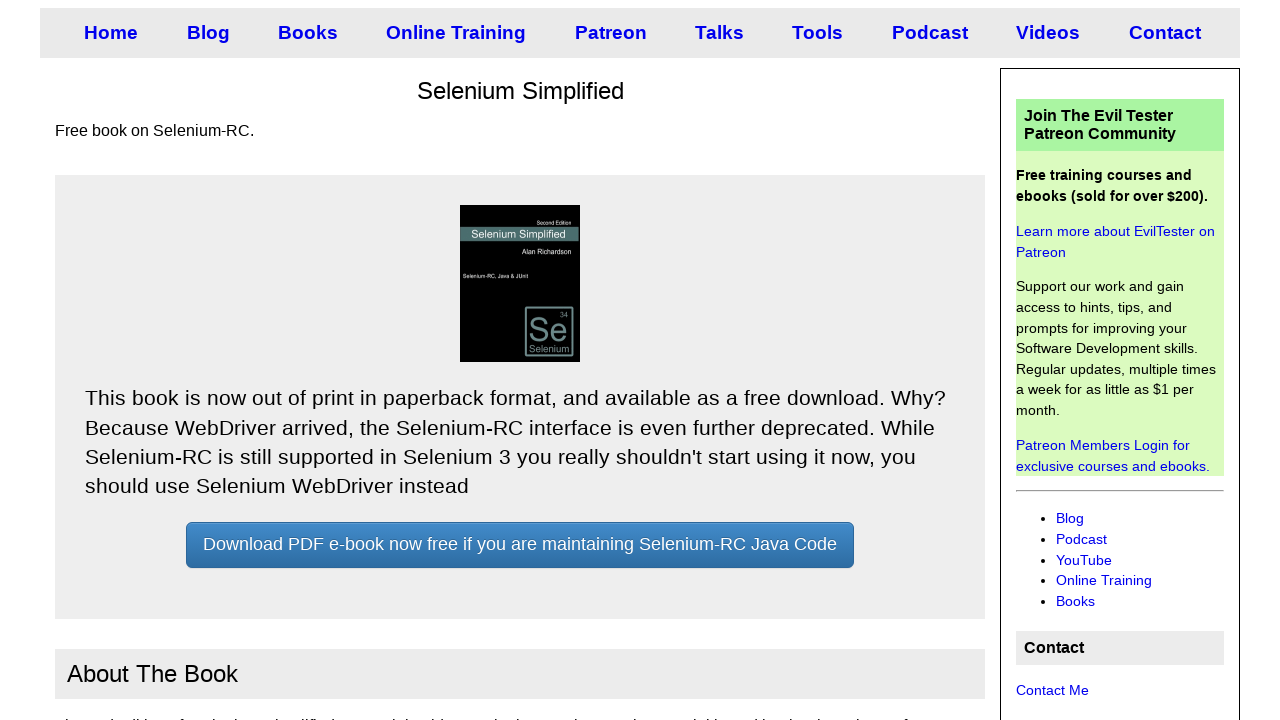